Tests the contact us text area by verifying it starts empty and then filling it with a test message

Starting URL: https://cbarnc.github.io/Group3-repo-projects/

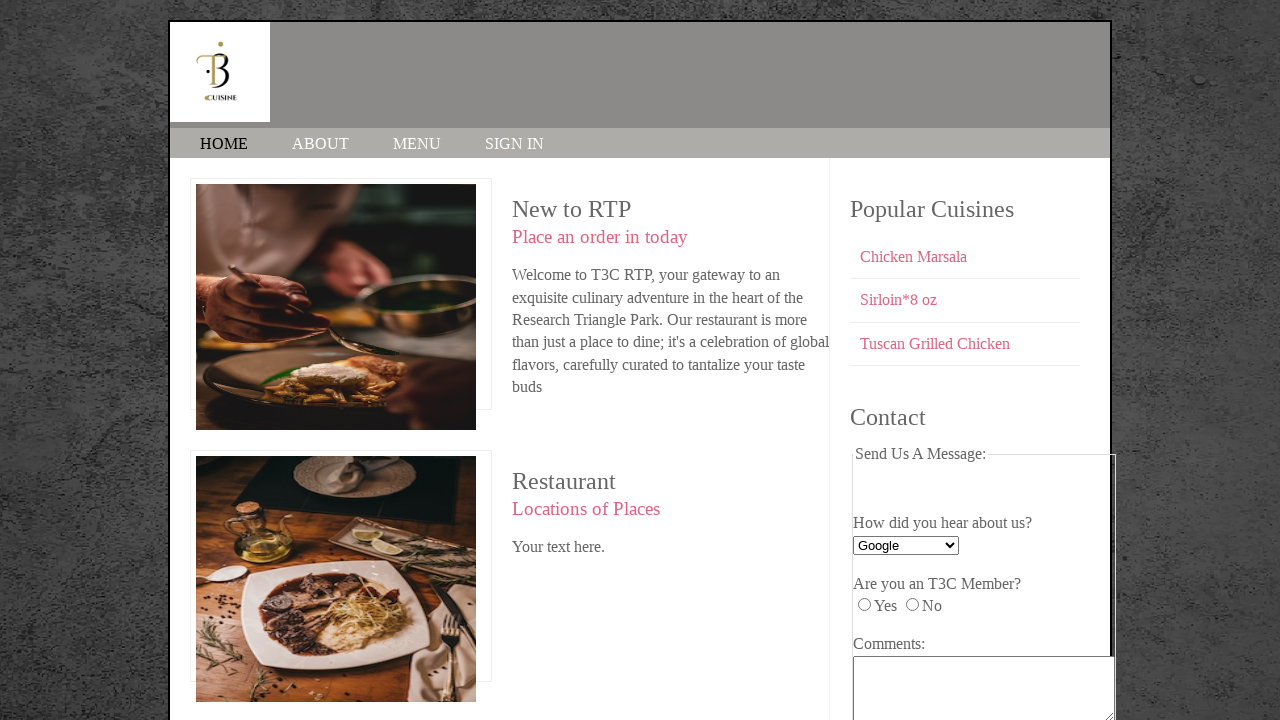

Located the comments text area element
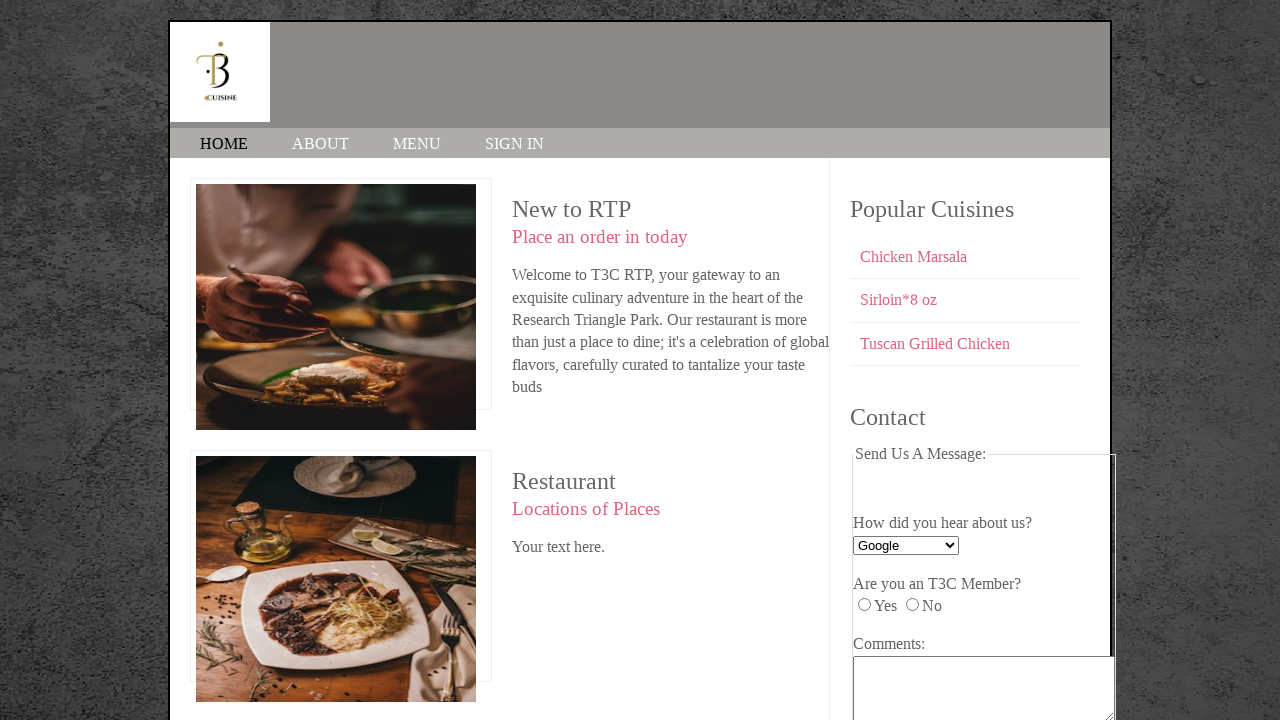

Verified comments box is initially empty
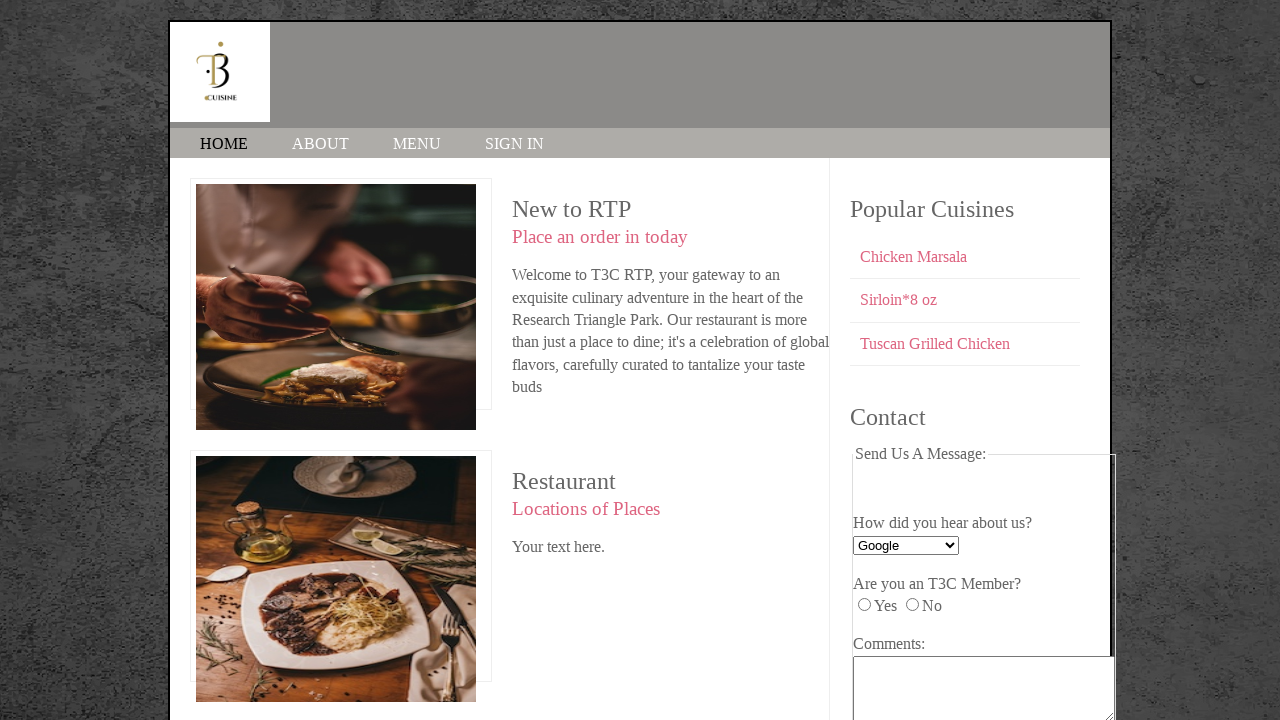

Filled comments text area with test message: 'This is a Test Message for automated testing' on #comments
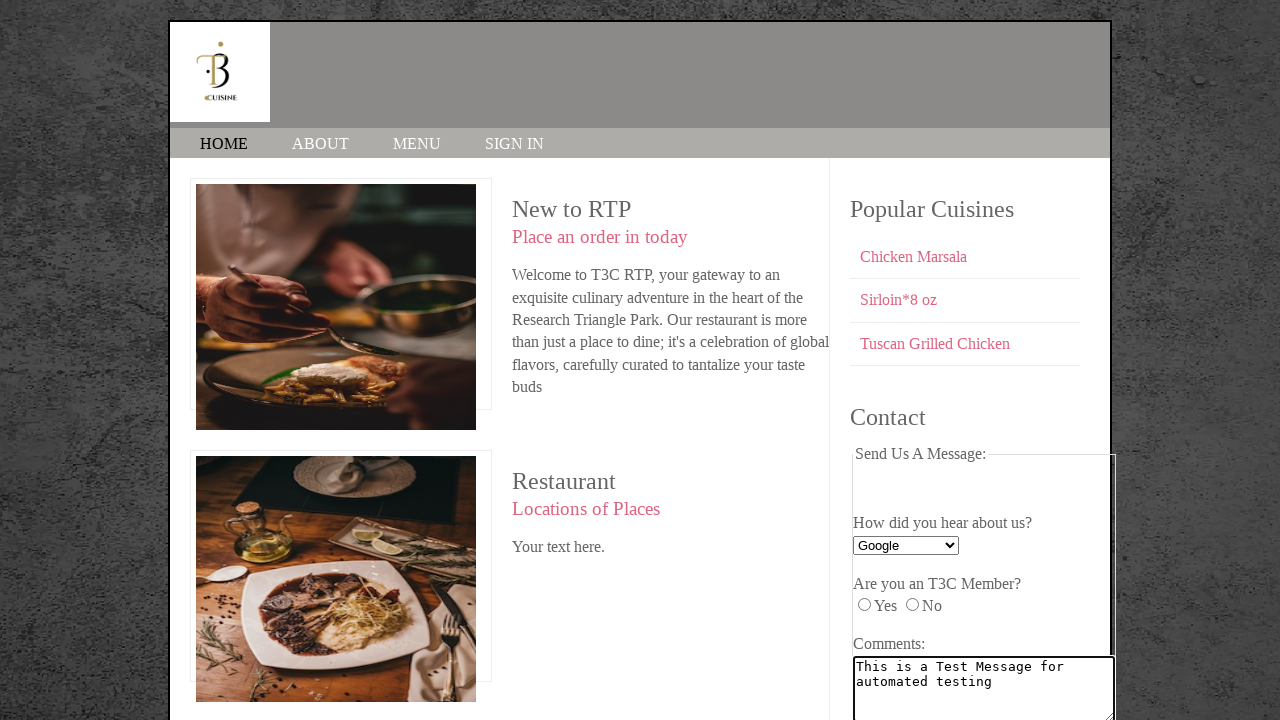

Verified comments box now contains the test message
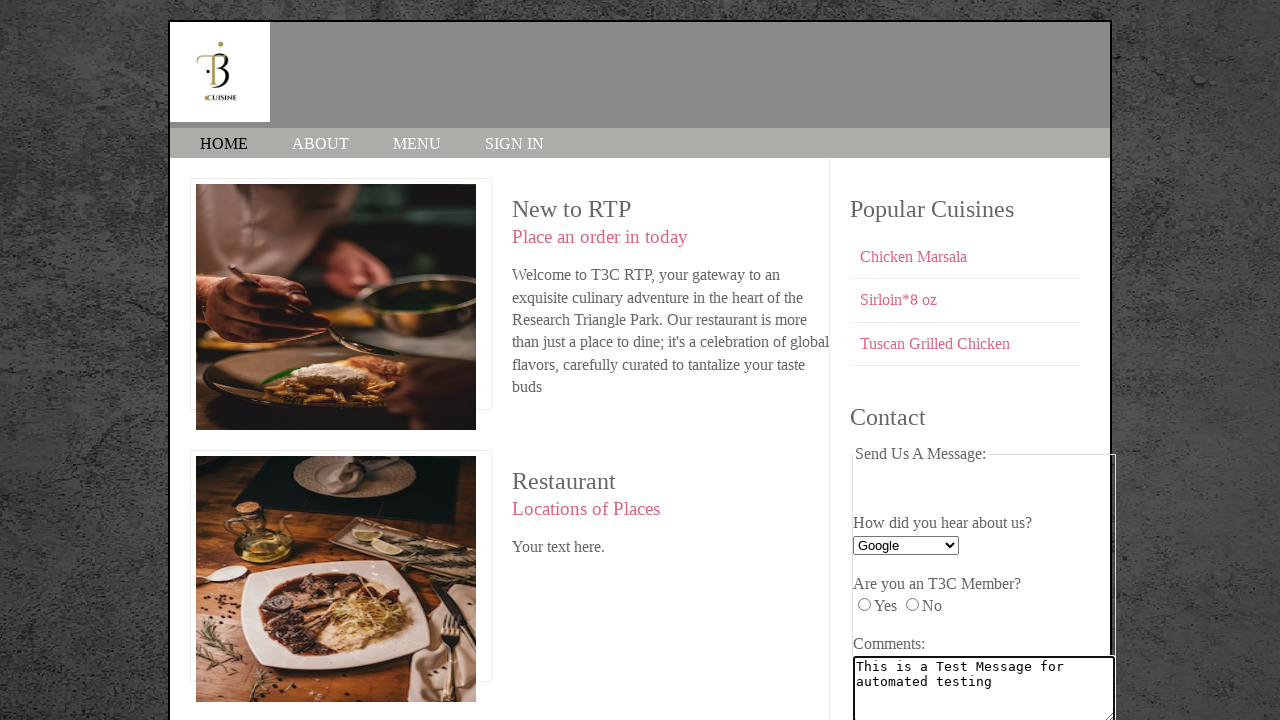

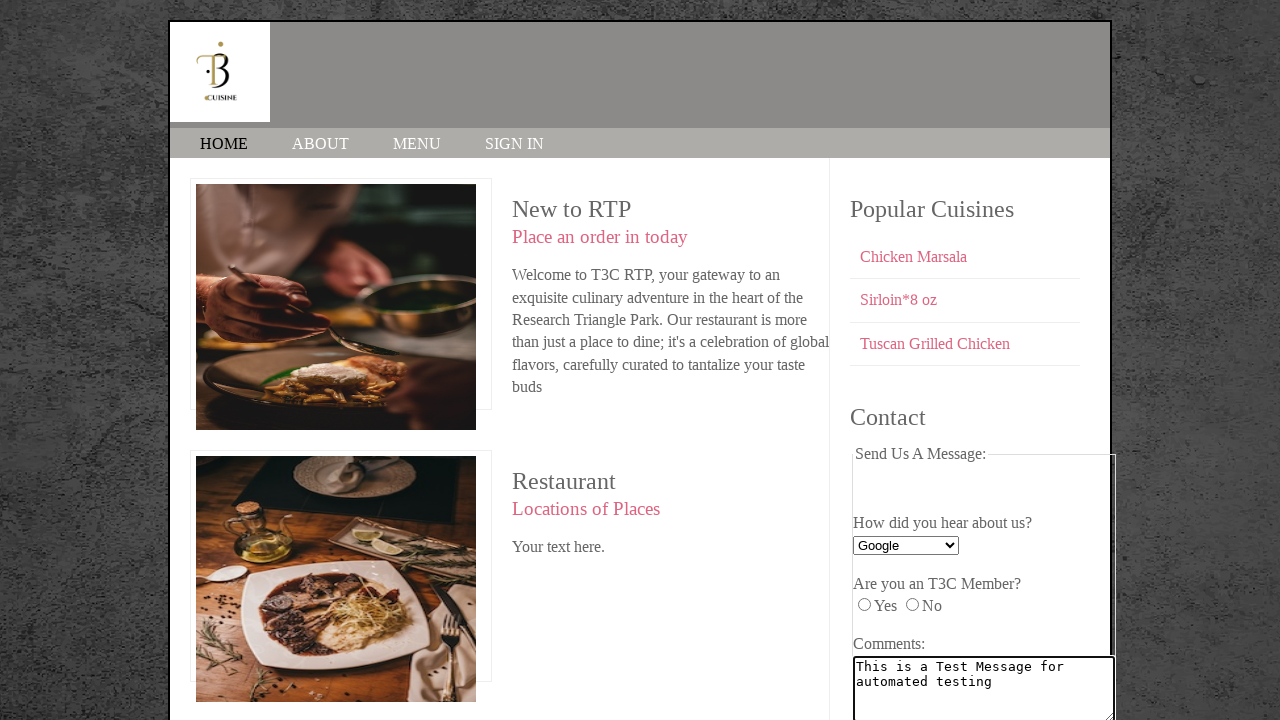